Tests that the complete all checkbox updates state when individual items are completed or cleared

Starting URL: https://demo.playwright.dev/todomvc

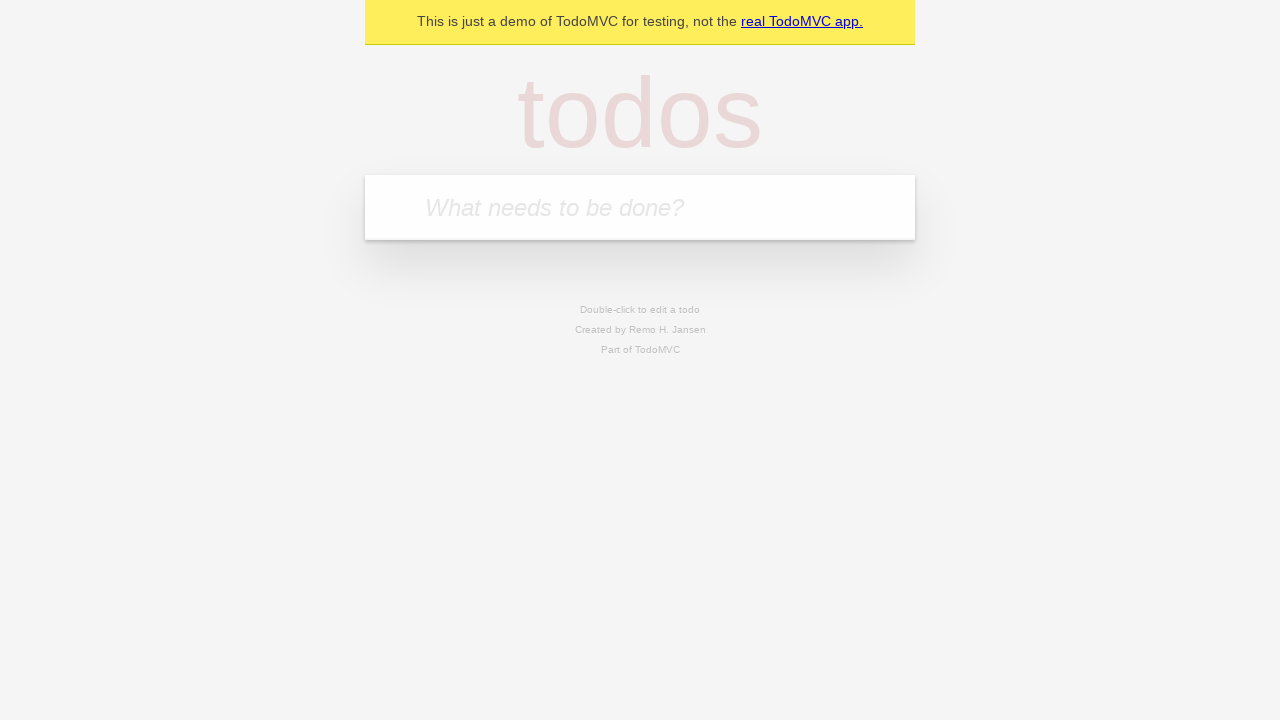

Filled first todo input with 'buy some cheese' on internal:attr=[placeholder="What needs to be done?"i]
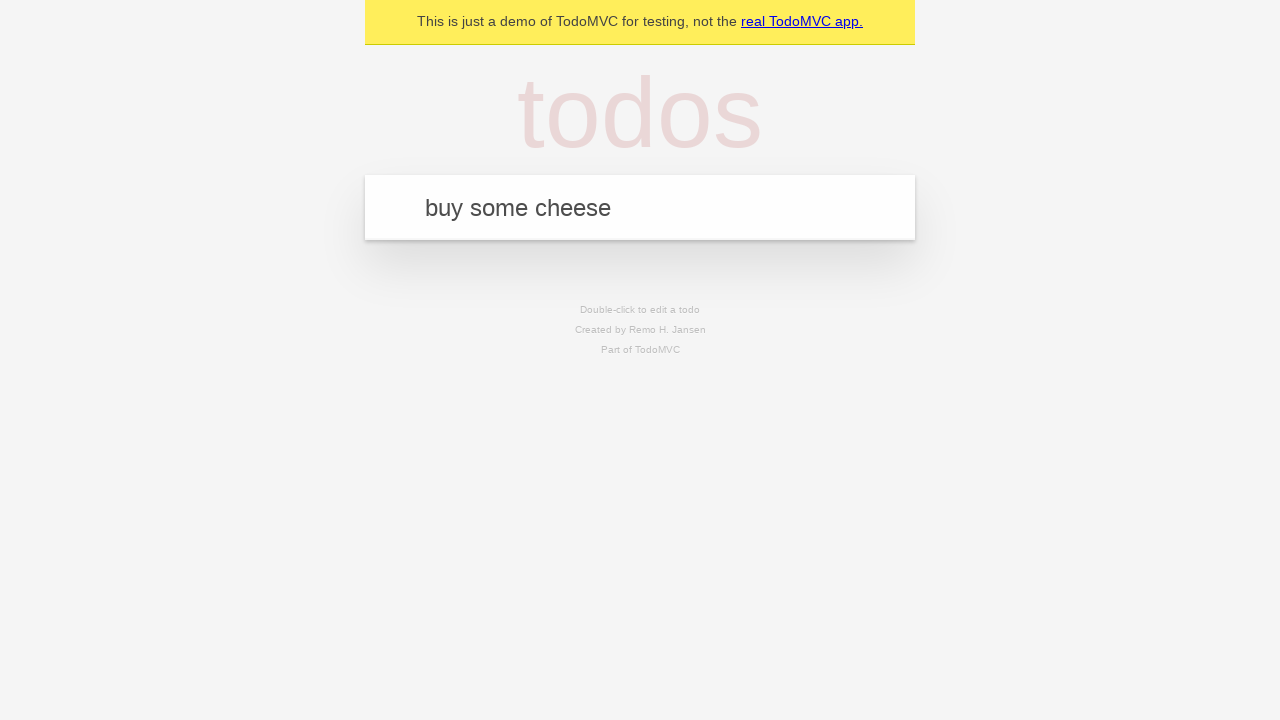

Pressed Enter to create first todo item on internal:attr=[placeholder="What needs to be done?"i]
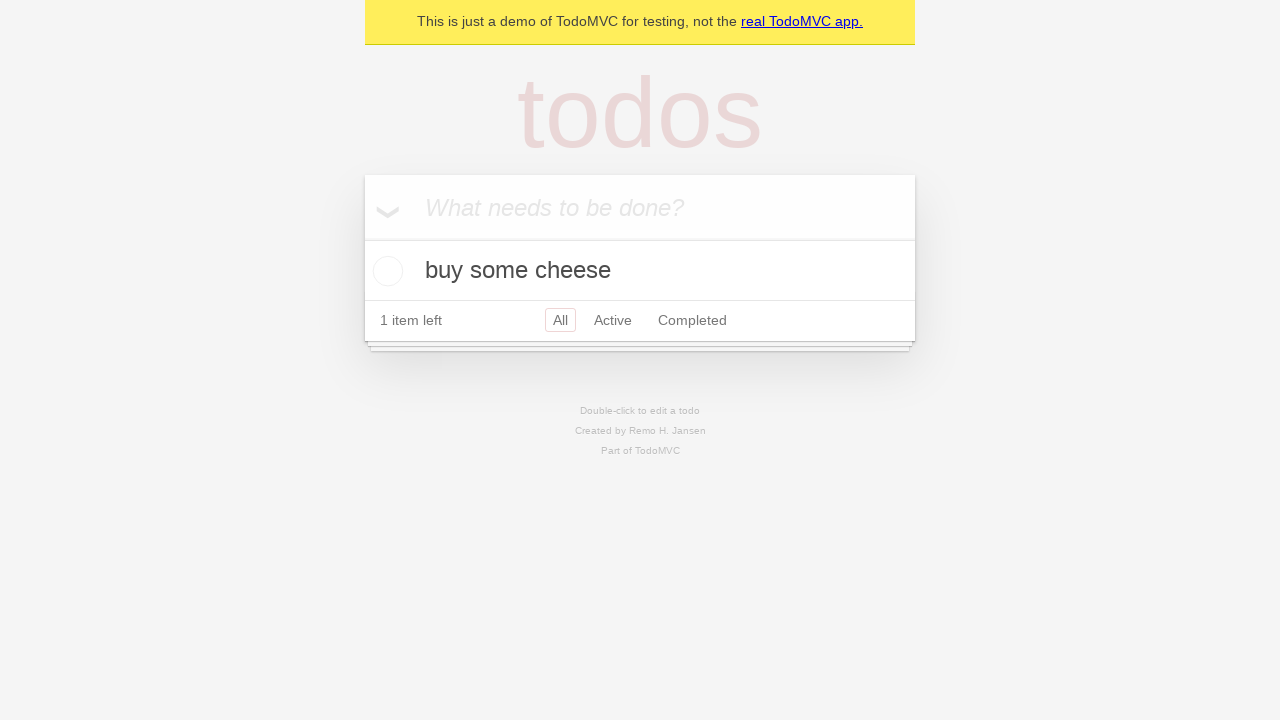

Filled second todo input with 'feed the cat' on internal:attr=[placeholder="What needs to be done?"i]
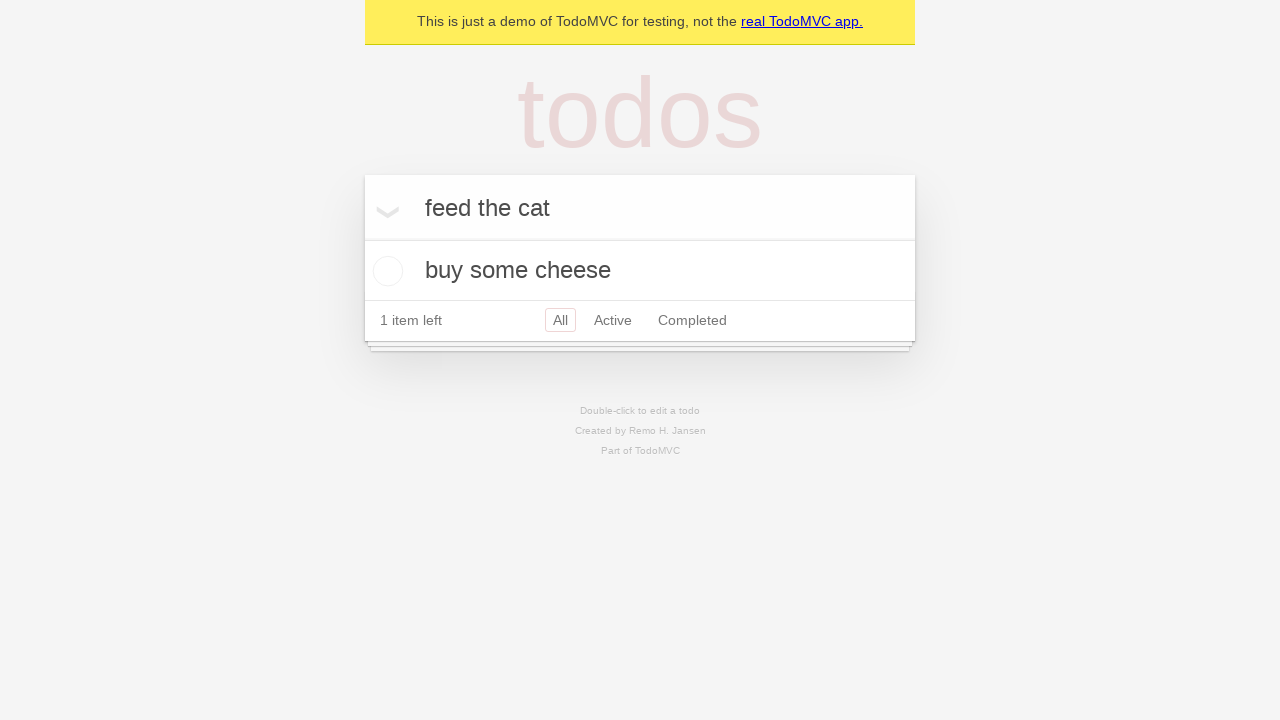

Pressed Enter to create second todo item on internal:attr=[placeholder="What needs to be done?"i]
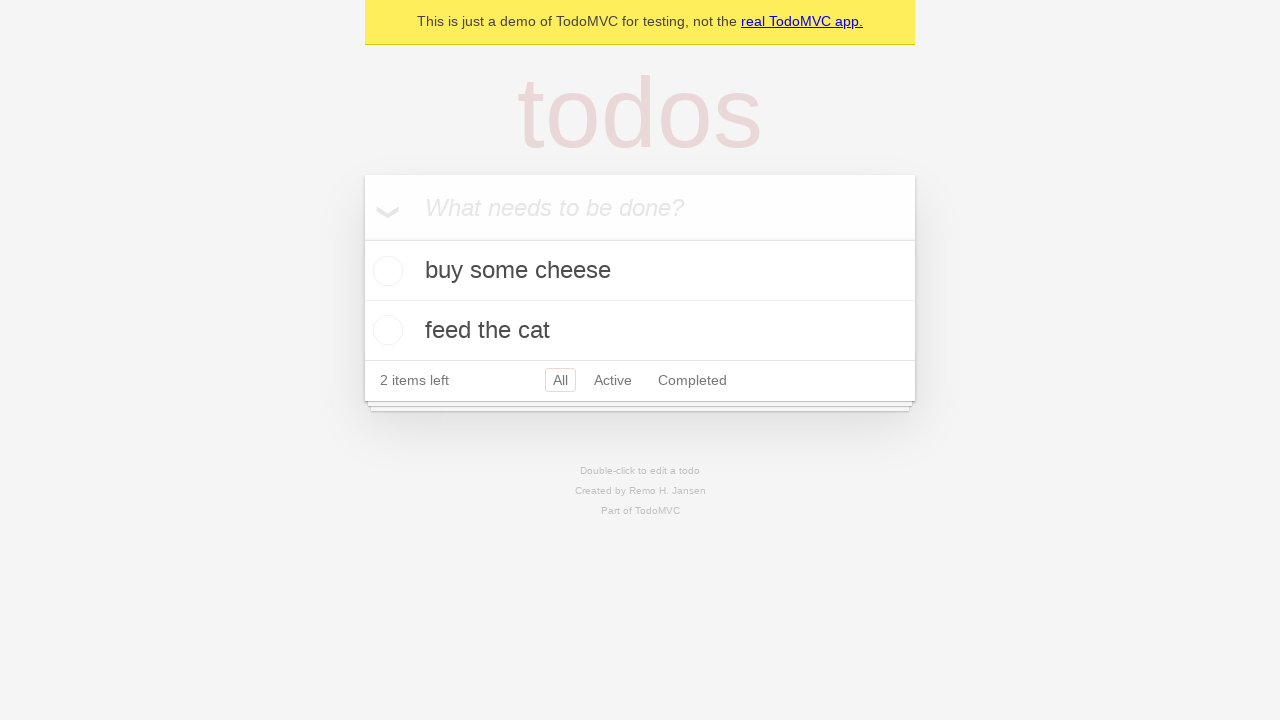

Filled third todo input with 'book a doctors appointment' on internal:attr=[placeholder="What needs to be done?"i]
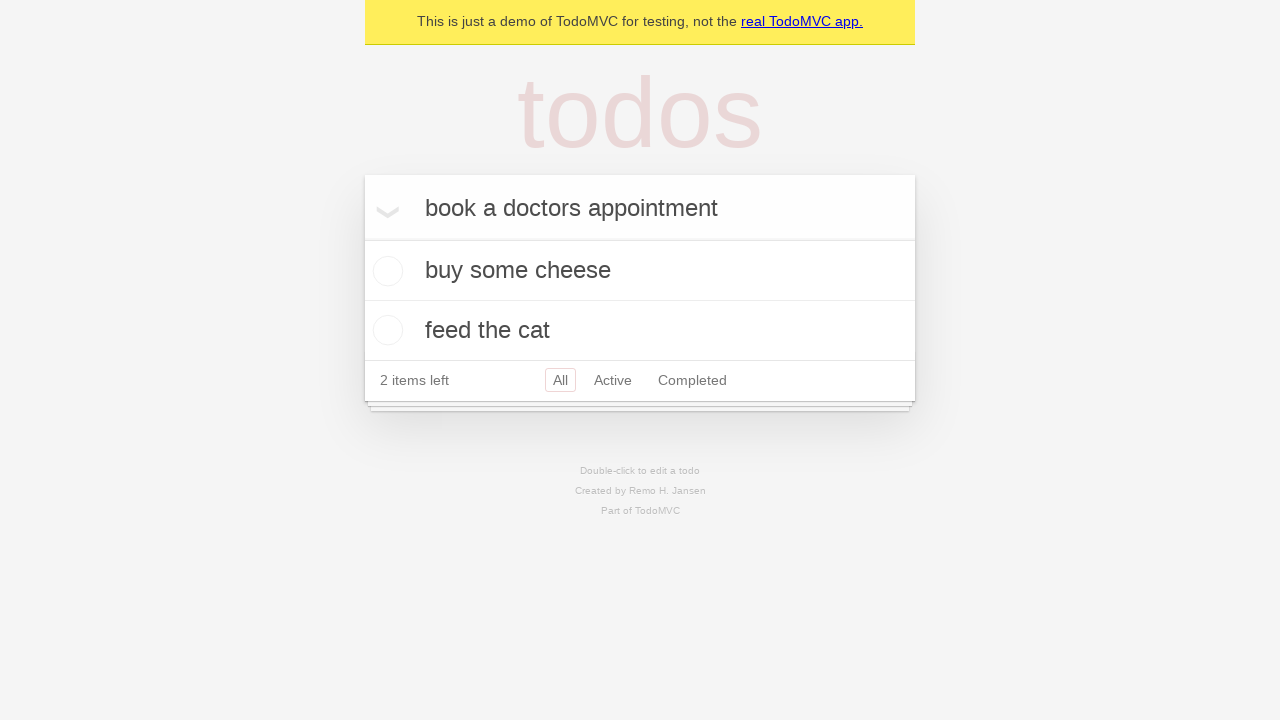

Pressed Enter to create third todo item on internal:attr=[placeholder="What needs to be done?"i]
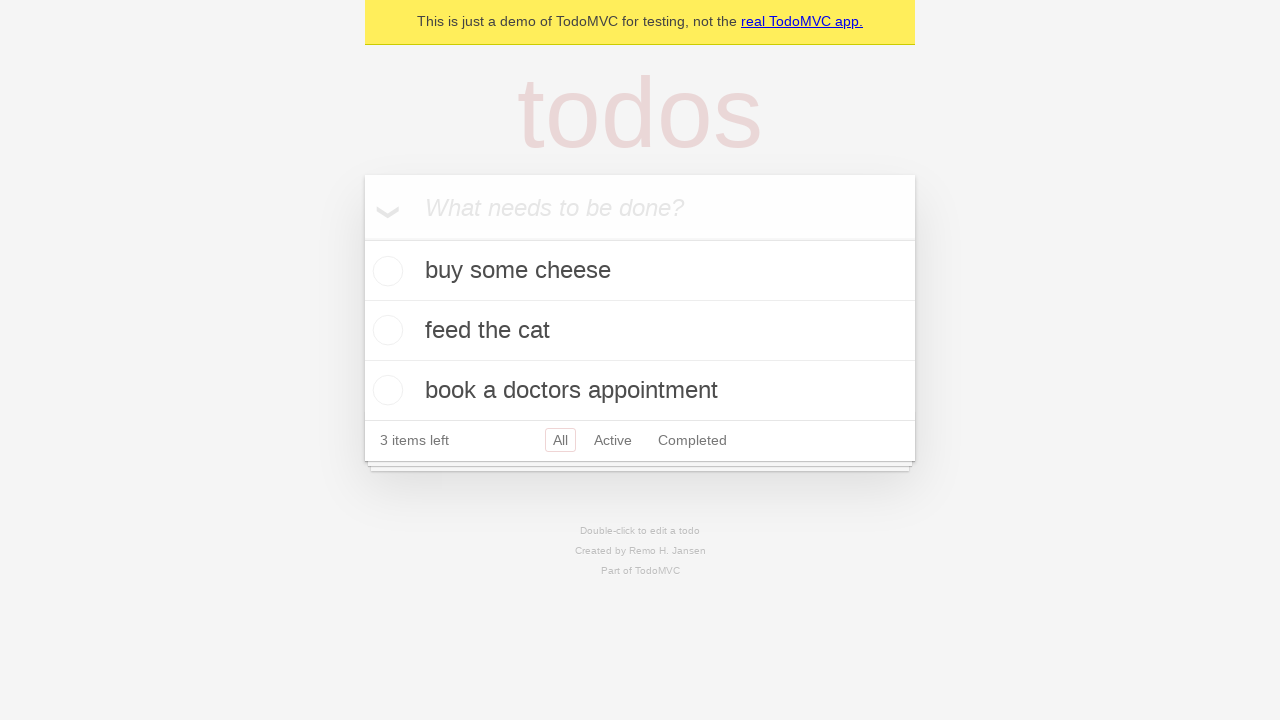

Waited for all 3 todo items to be created in the DOM
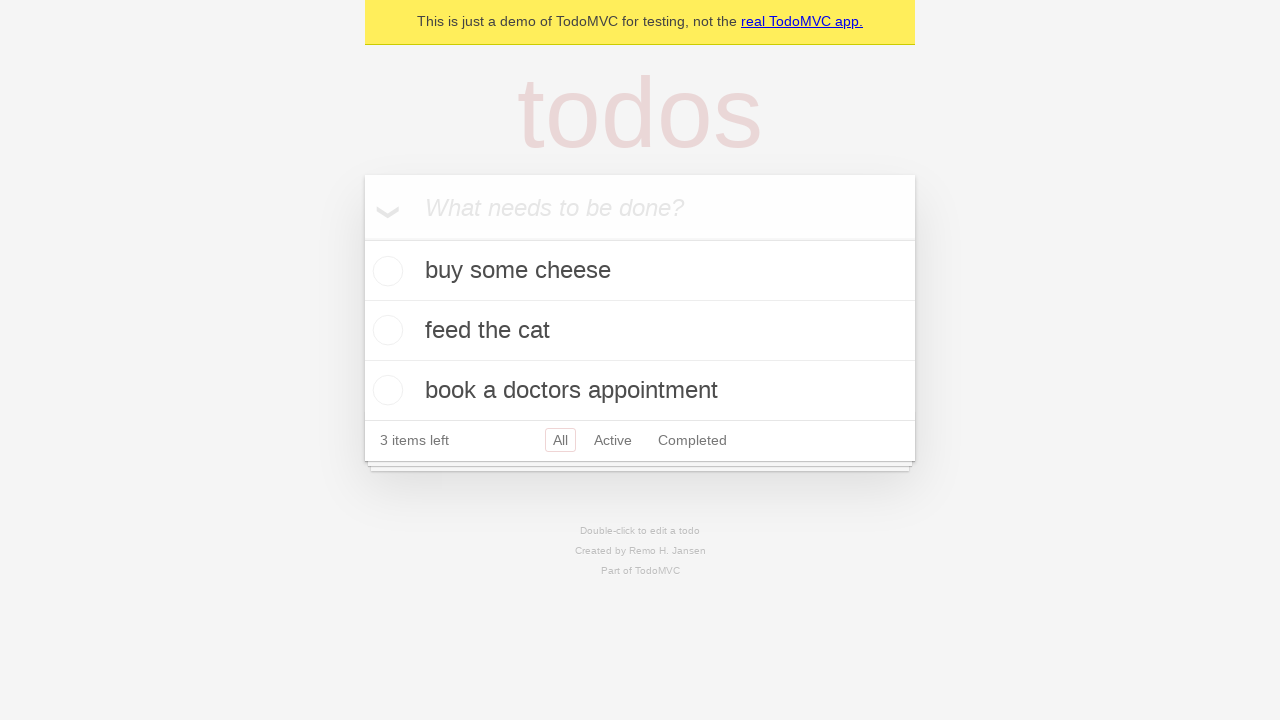

Clicked 'Mark all as complete' checkbox to check all items at (362, 238) on internal:label="Mark all as complete"i
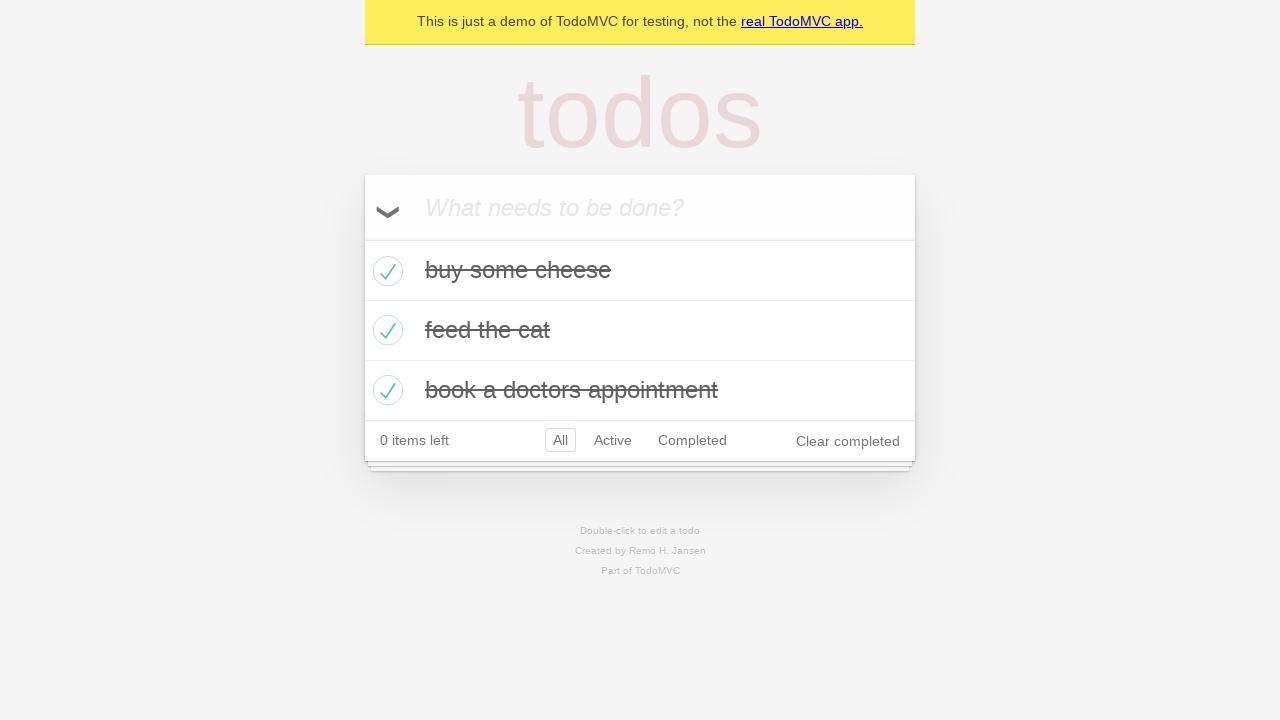

Unchecked the first todo item at (385, 271) on internal:testid=[data-testid="todo-item"s] >> nth=0 >> internal:role=checkbox
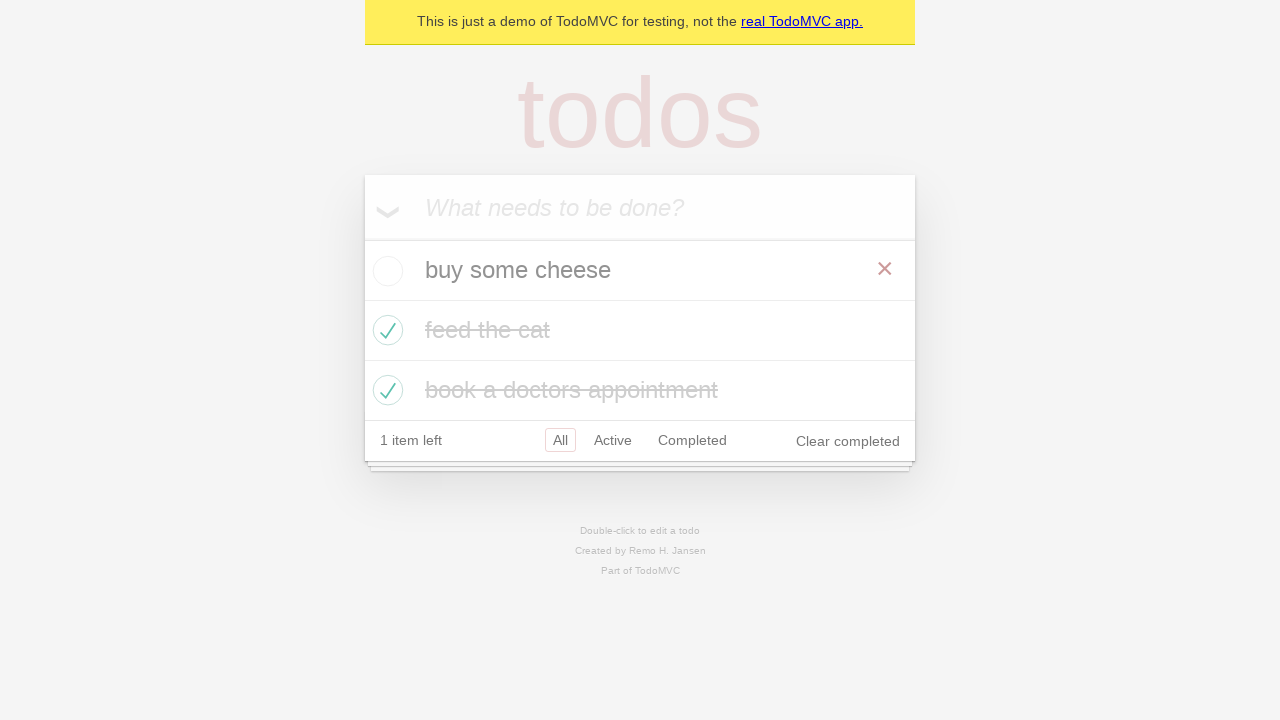

Checked the first todo item again at (385, 271) on internal:testid=[data-testid="todo-item"s] >> nth=0 >> internal:role=checkbox
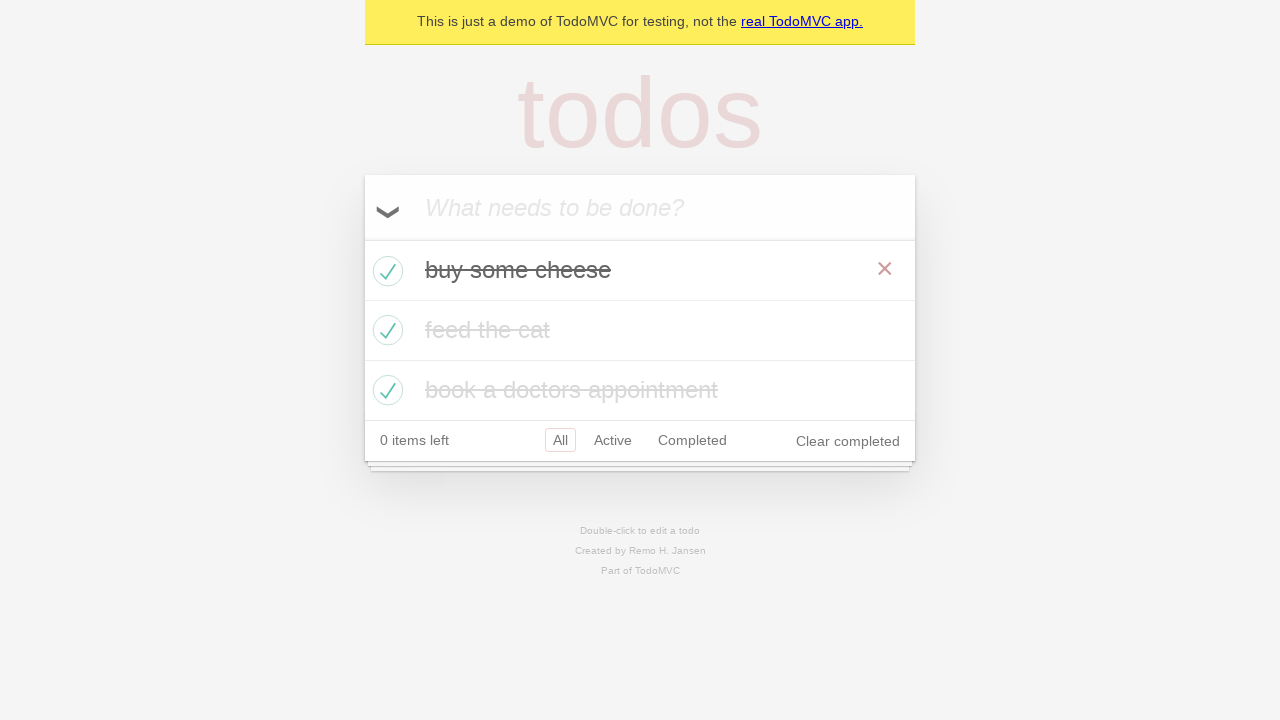

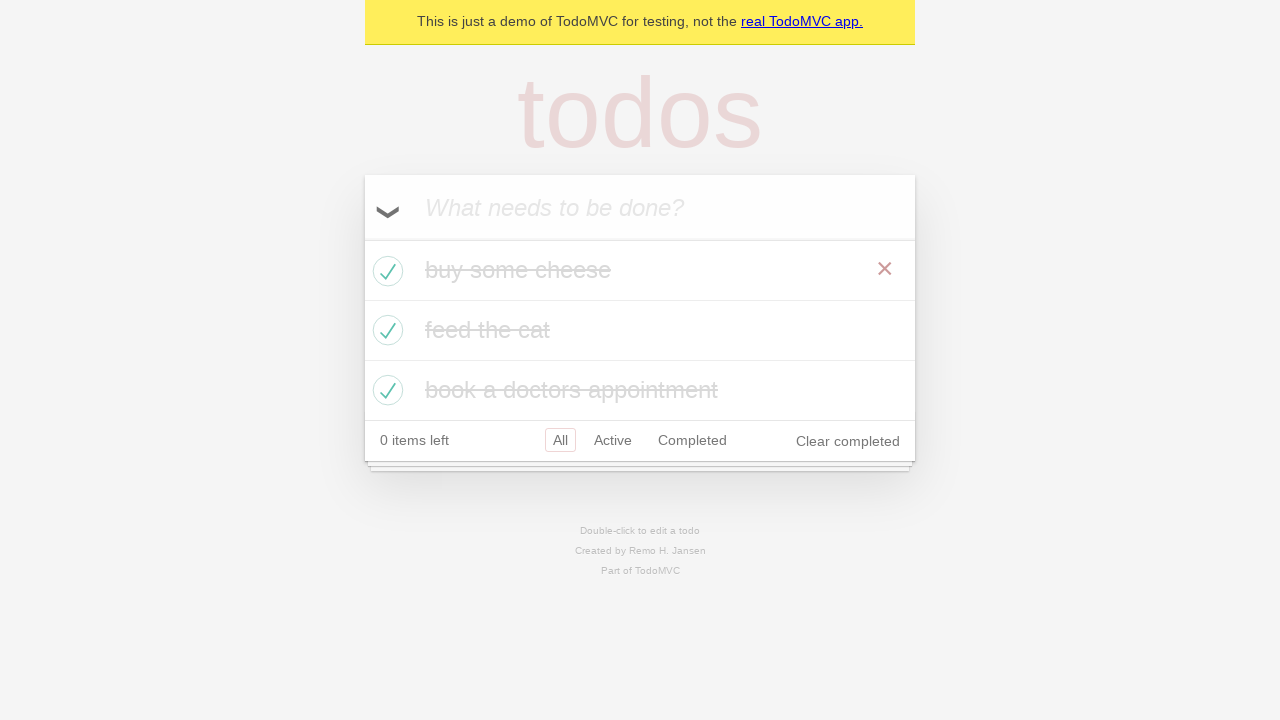